Tests text box form by filling in name, email, and address fields, then submitting the form and verifying the displayed results

Starting URL: https://demoqa.com/text-box/

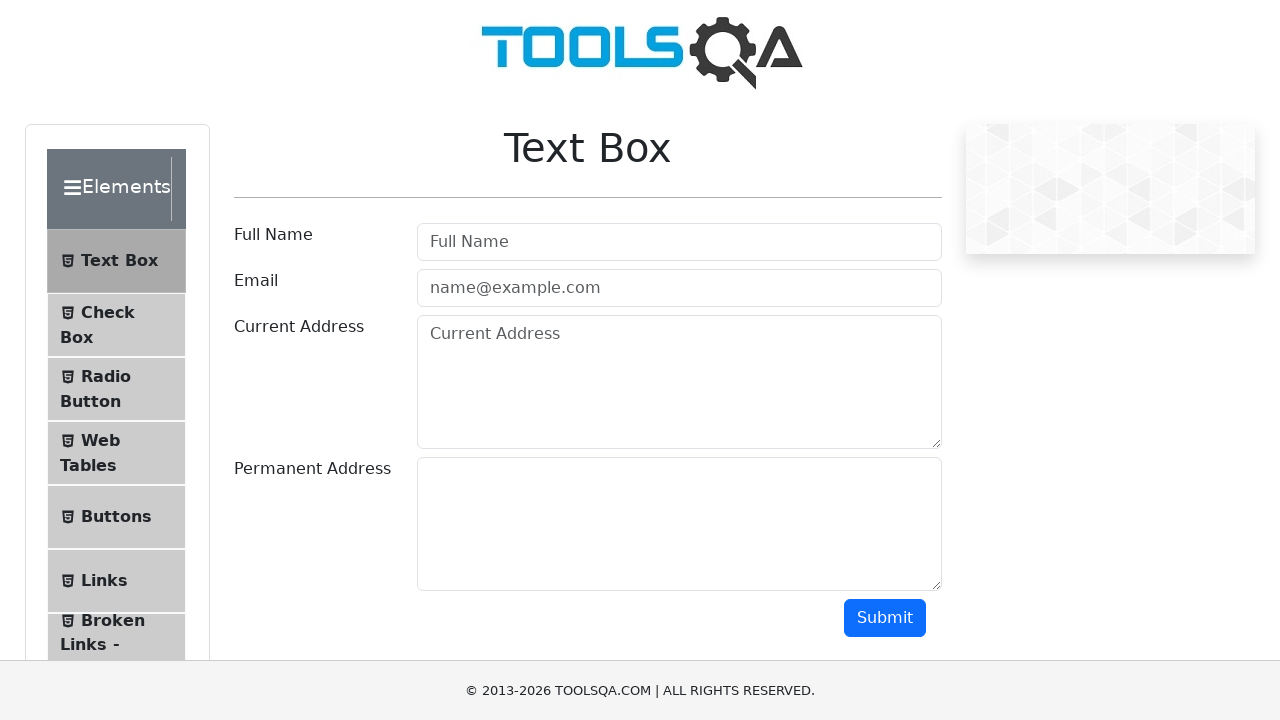

Filled Full Name field with 'Max 23' on input[placeholder='Full Name']
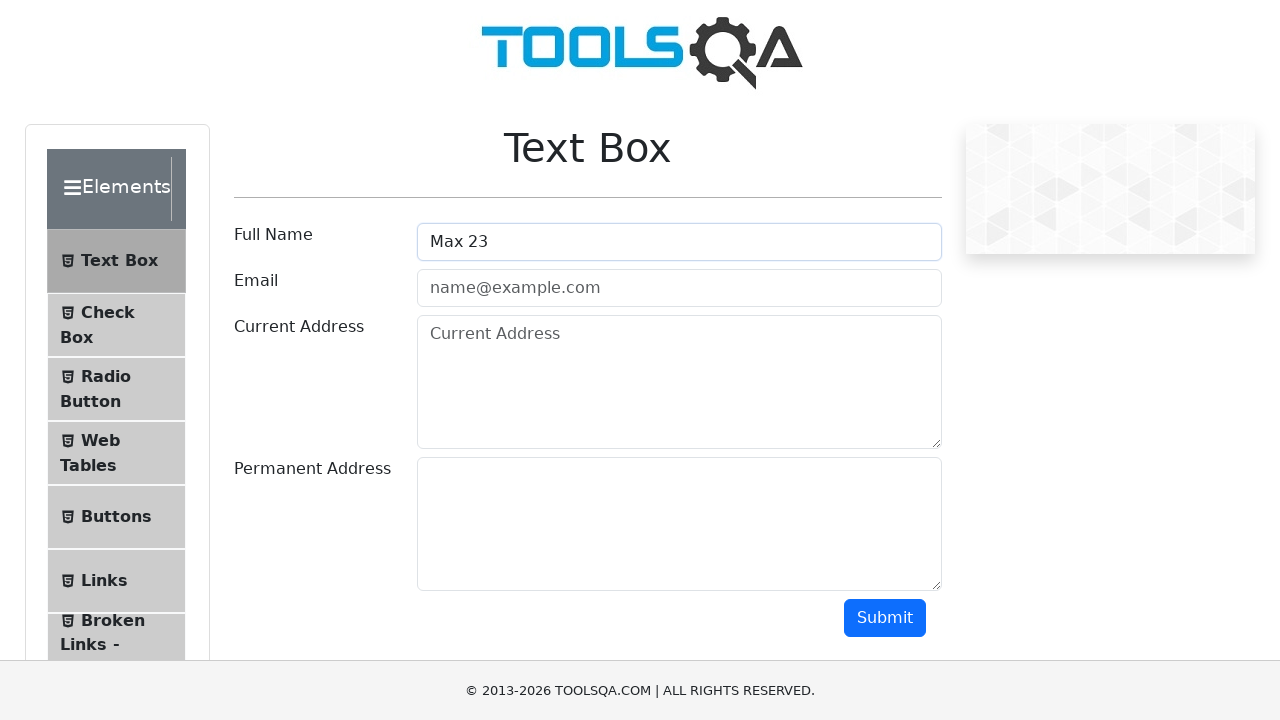

Filled email field with '12345@gmail.com' on input[placeholder='name@example.com']
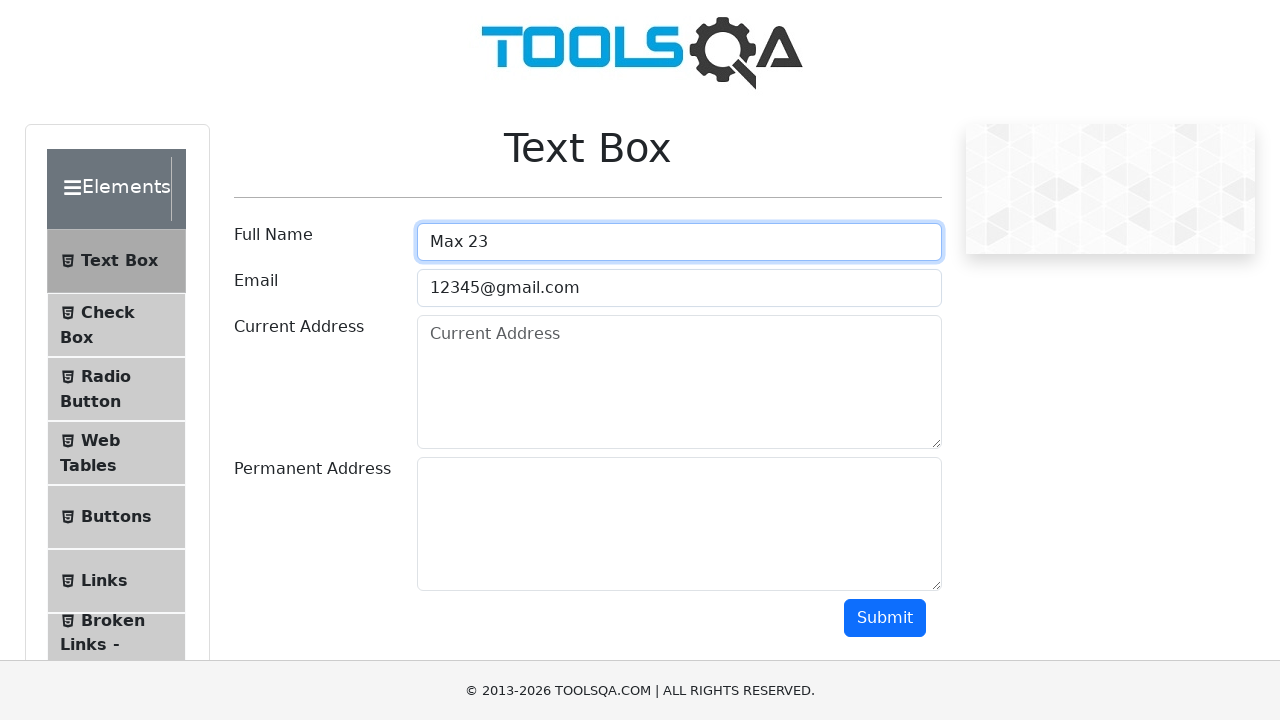

Filled Current Address field with 'Lutsk, Volunskaya oblast' on textarea[placeholder='Current Address']
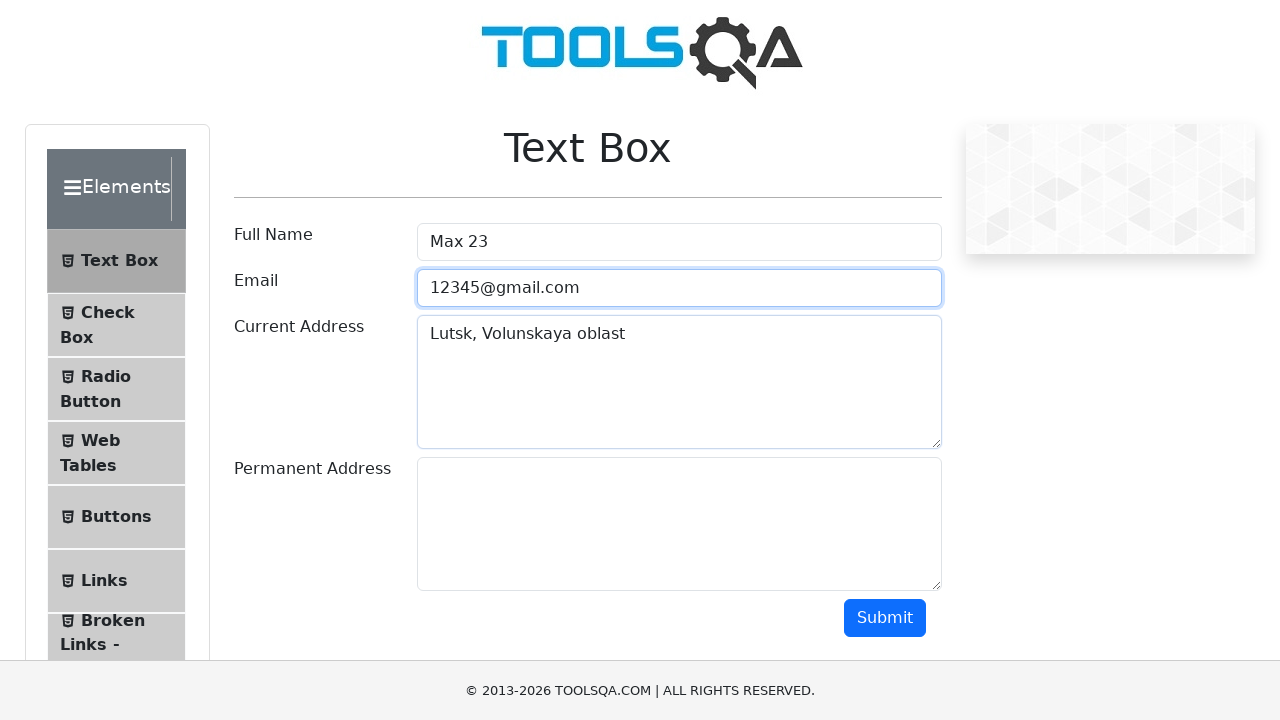

Filled Permanent Address field with 'Address qwerty' on textarea#permanentAddress
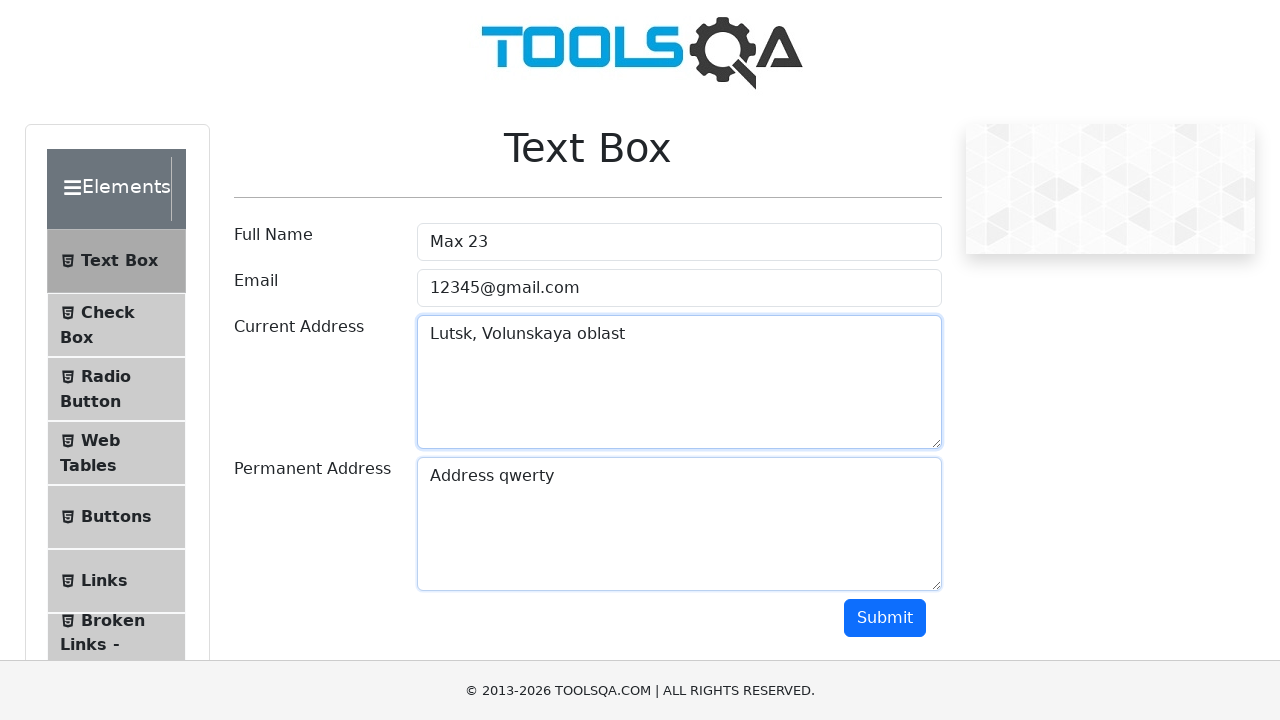

Scrolled down 250 pixels to see submit button
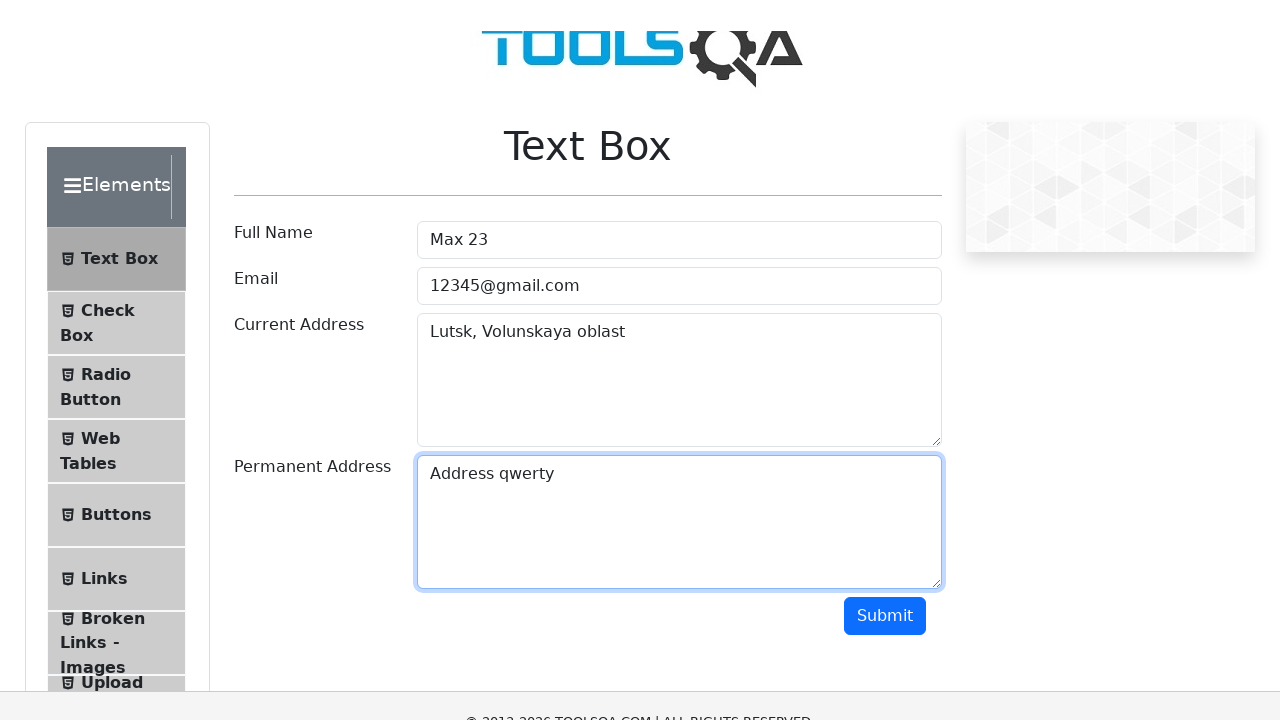

Clicked submit button to submit the form at (885, 368) on button#submit
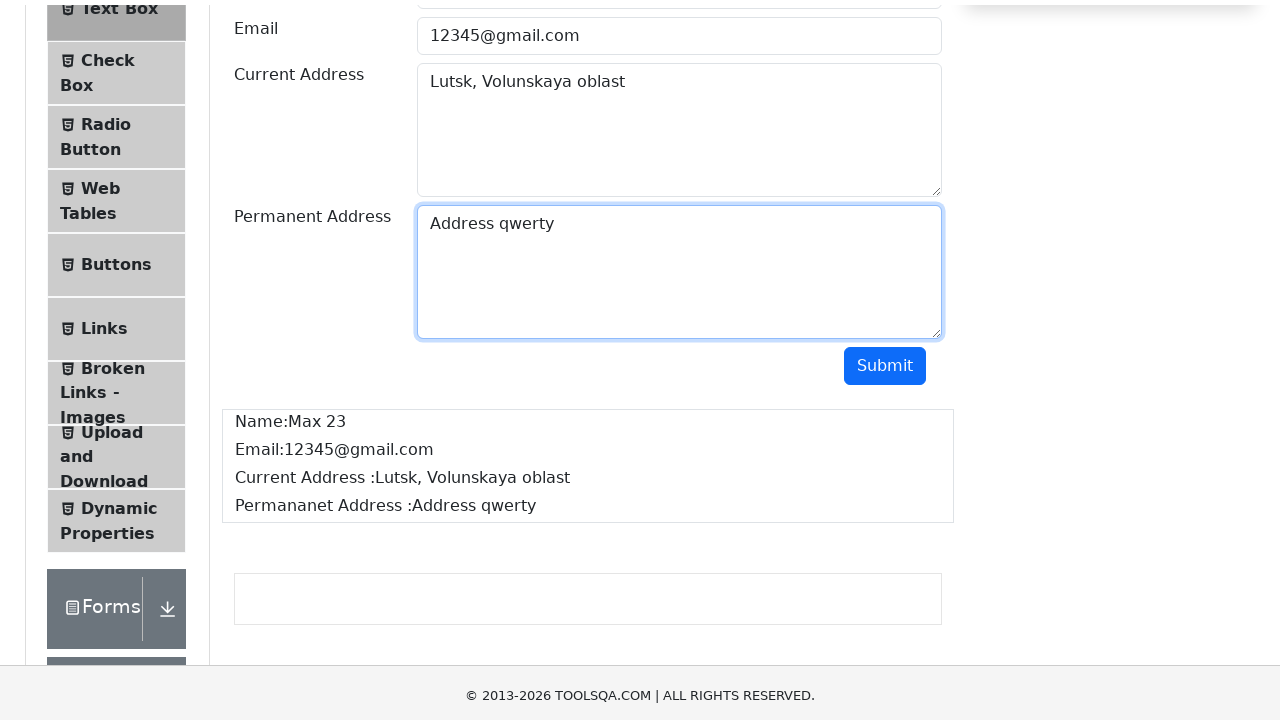

Waited for name result to appear
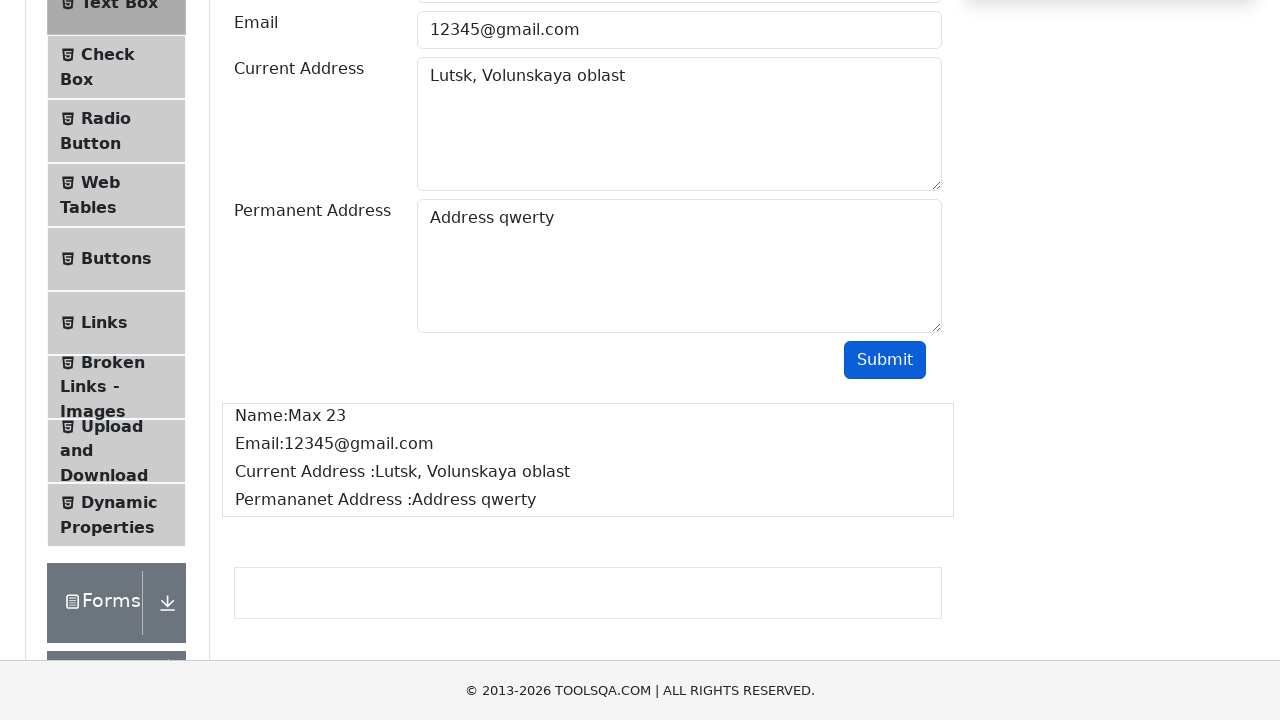

Waited for email result to appear
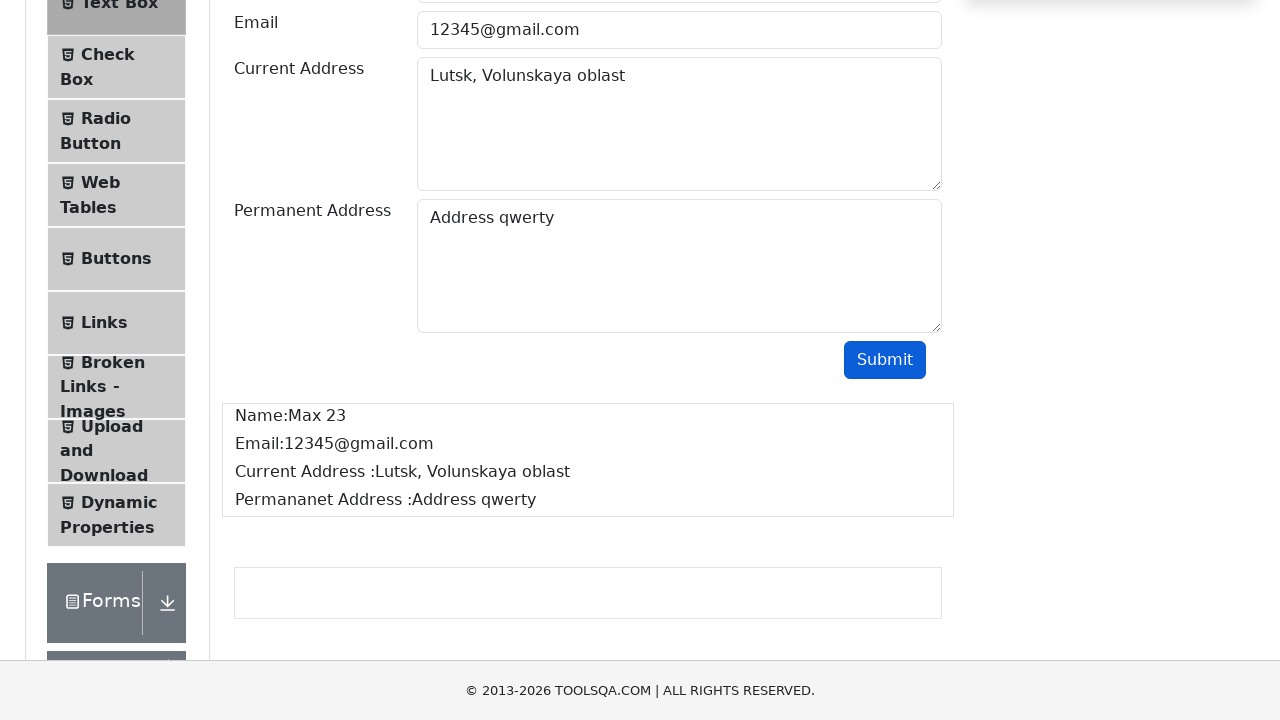

Waited for current address result to appear
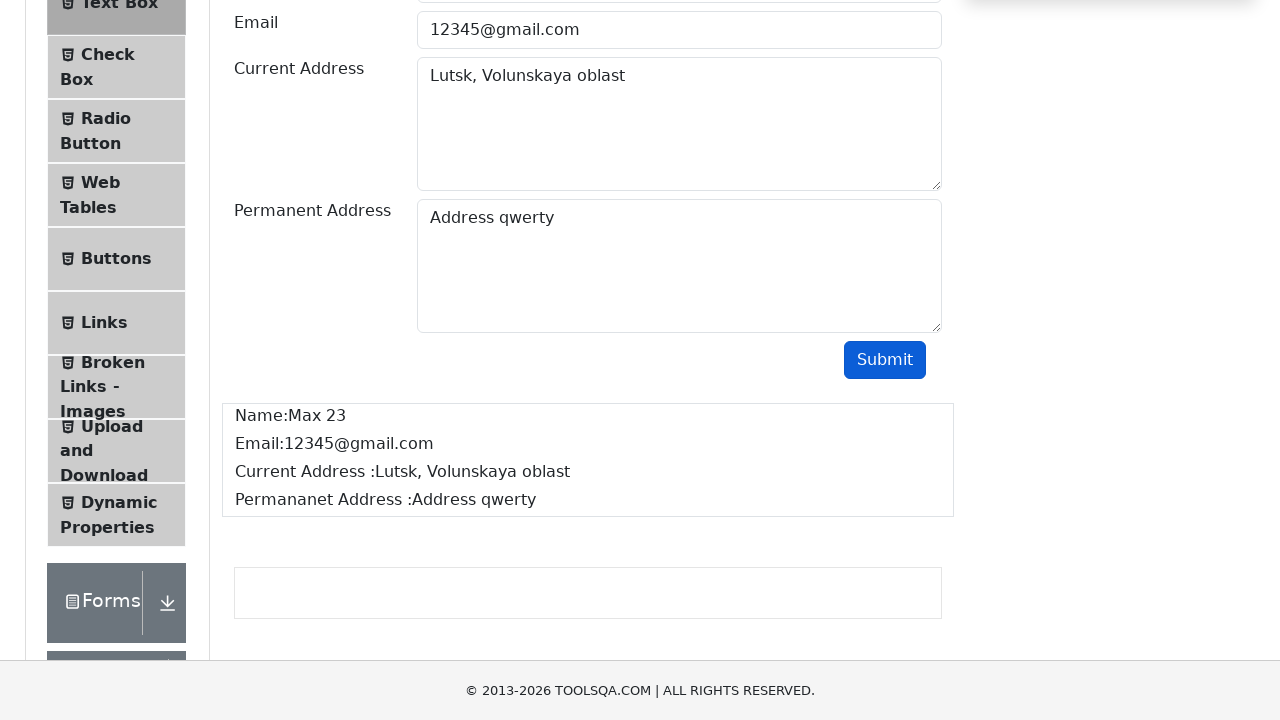

Waited for permanent address result to appear
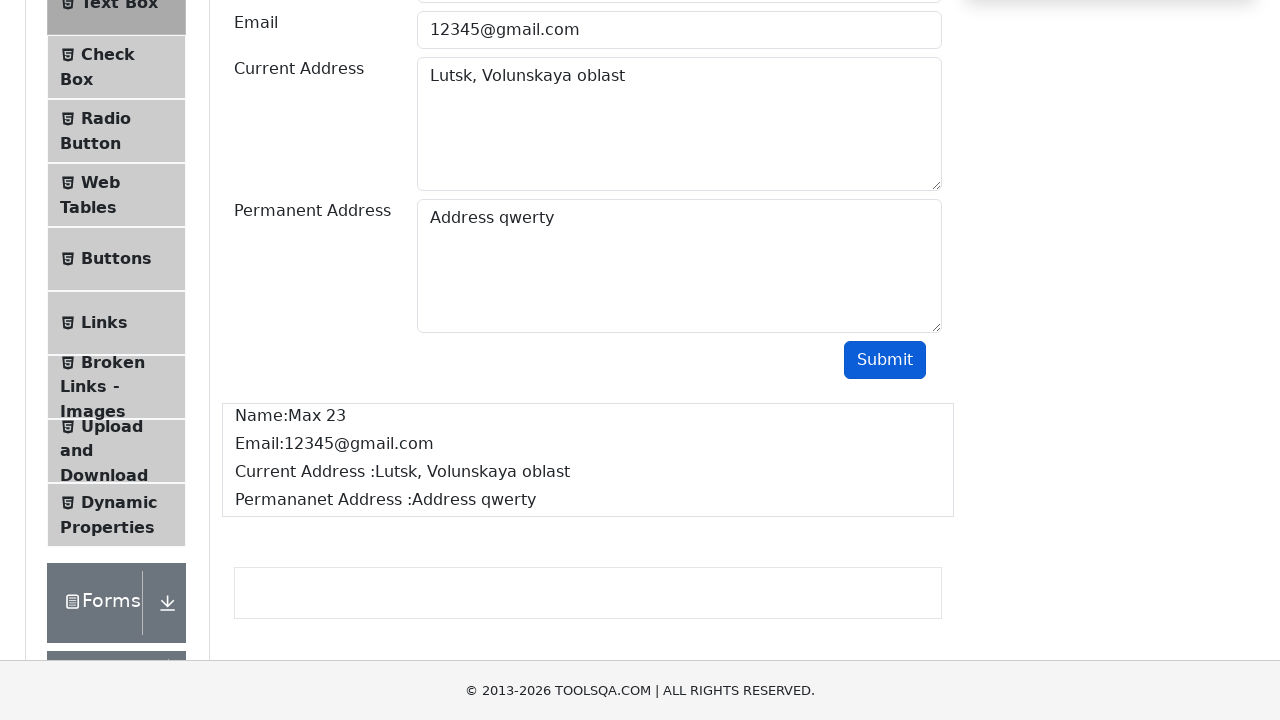

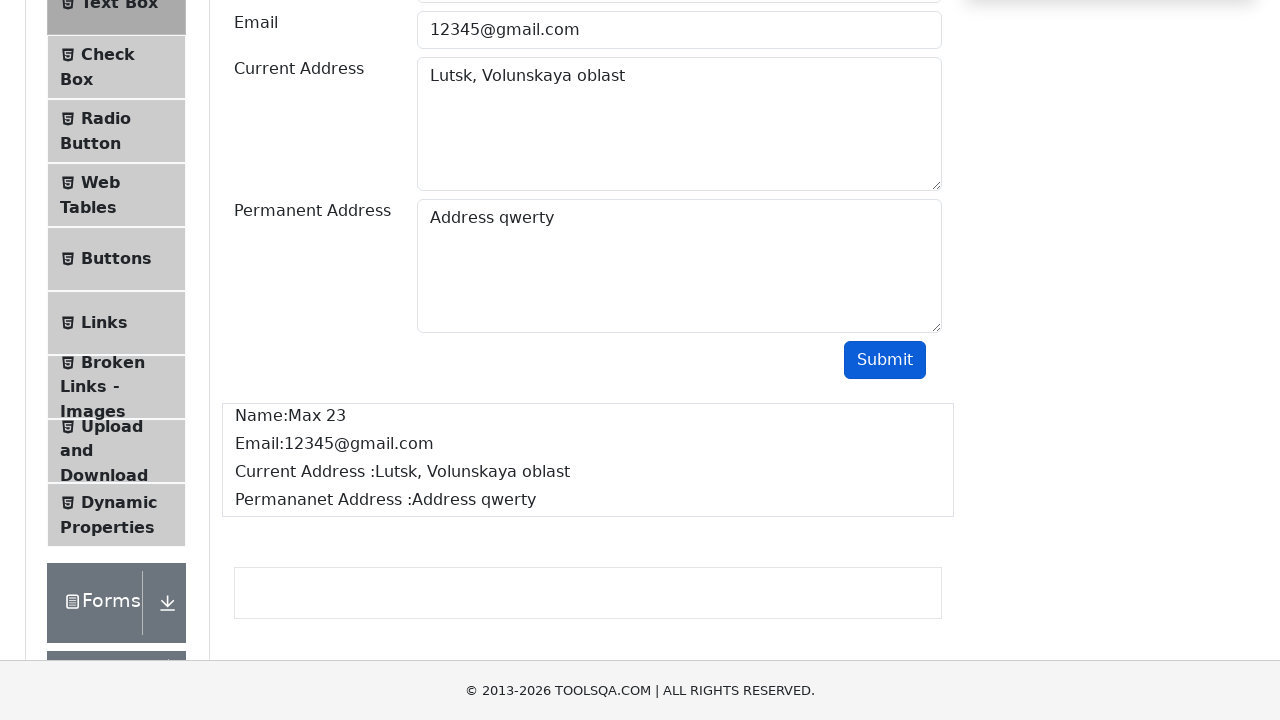